Tests hover functionality by hovering over a mouse hover element

Starting URL: https://rahulshettyacademy.com/AutomationPractice/

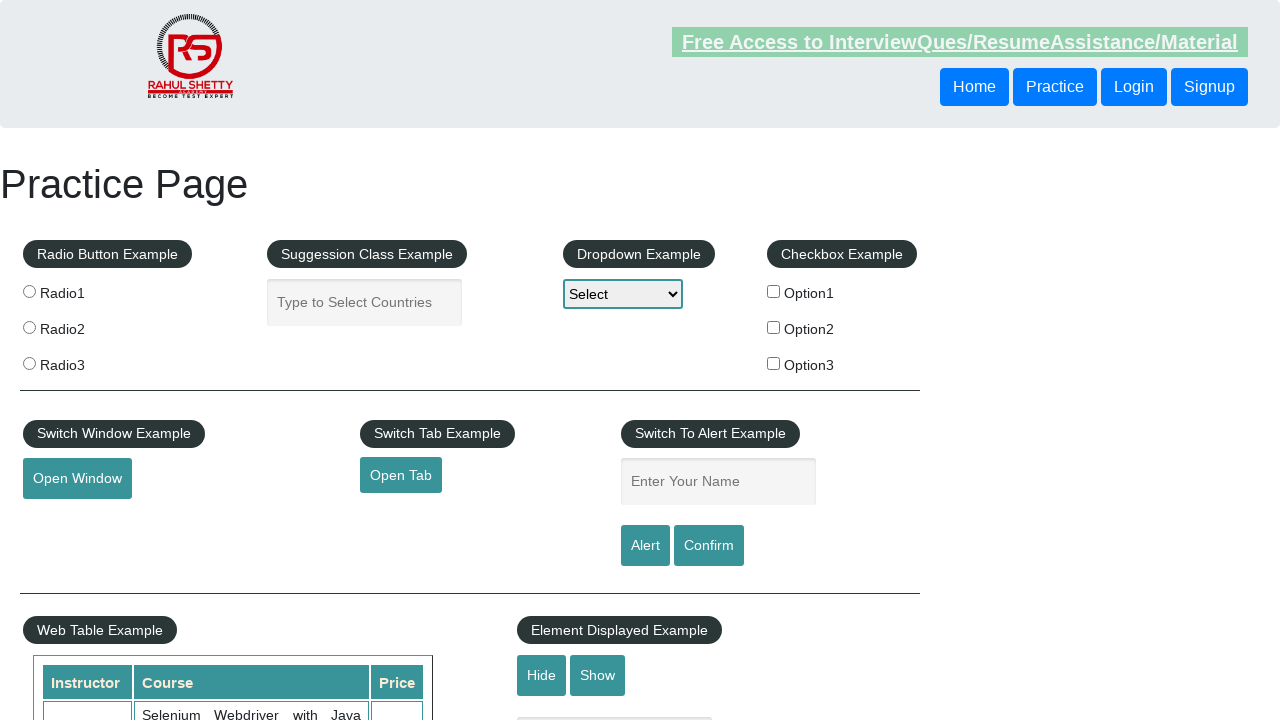

Hovered over mouse hover element at (83, 361) on #mousehover
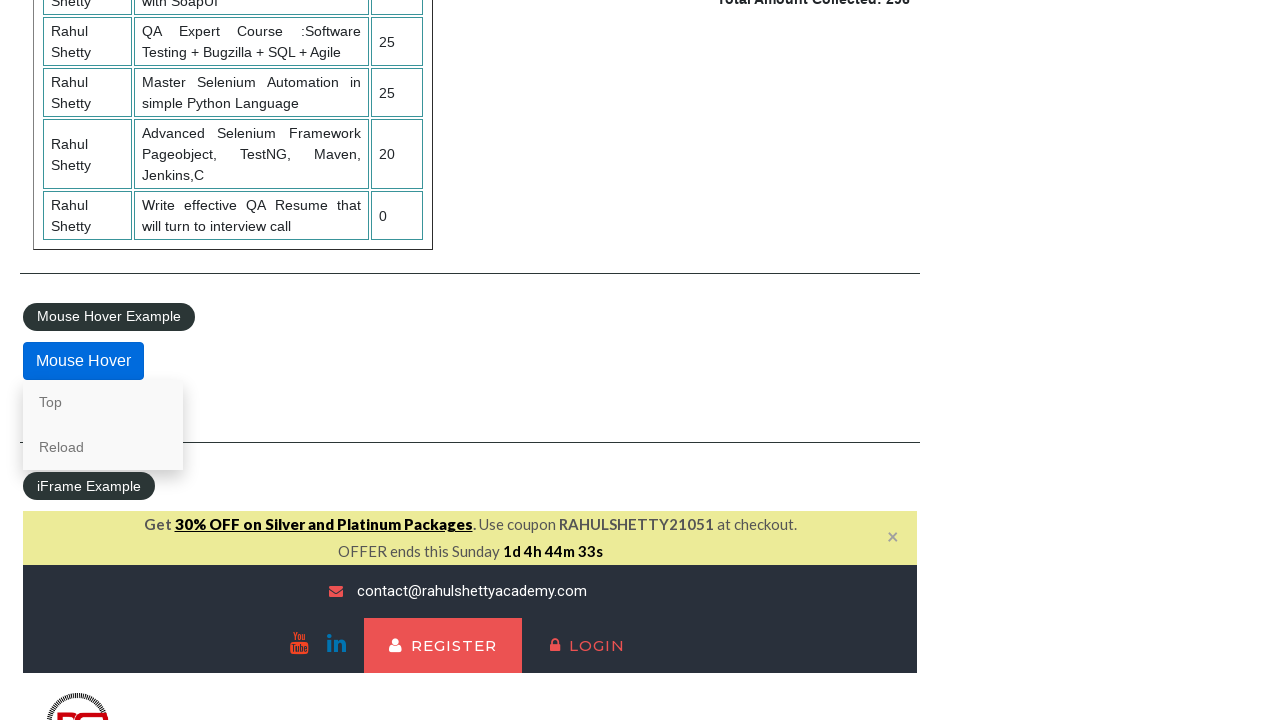

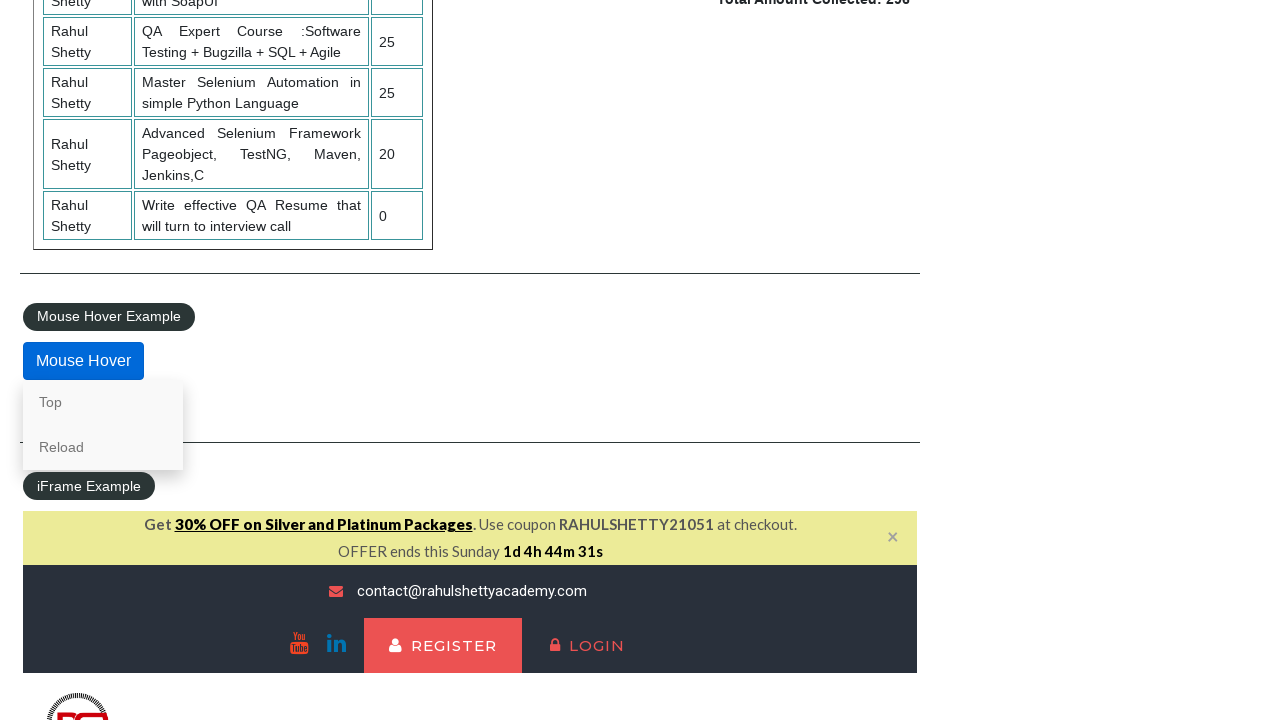